Tests that an item is removed if an empty text string is entered during editing

Starting URL: https://demo.playwright.dev/todomvc

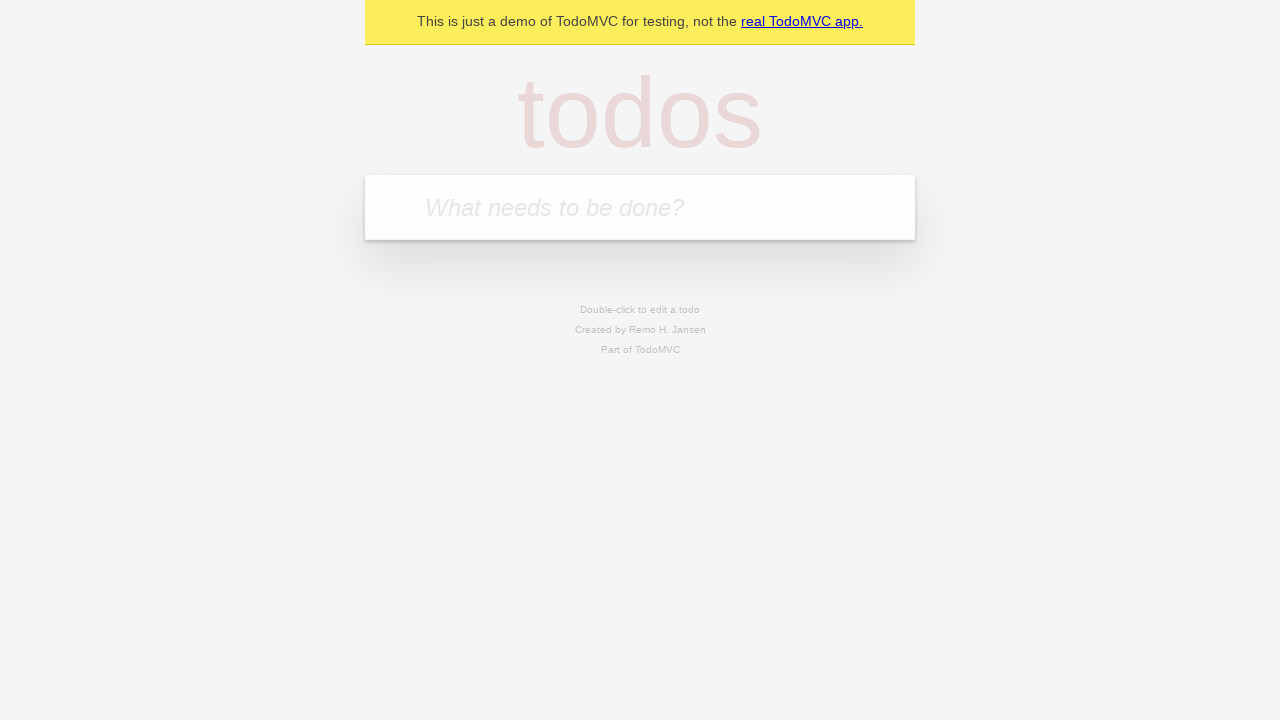

Filled todo input with 'buy some cheese' on internal:attr=[placeholder="What needs to be done?"i]
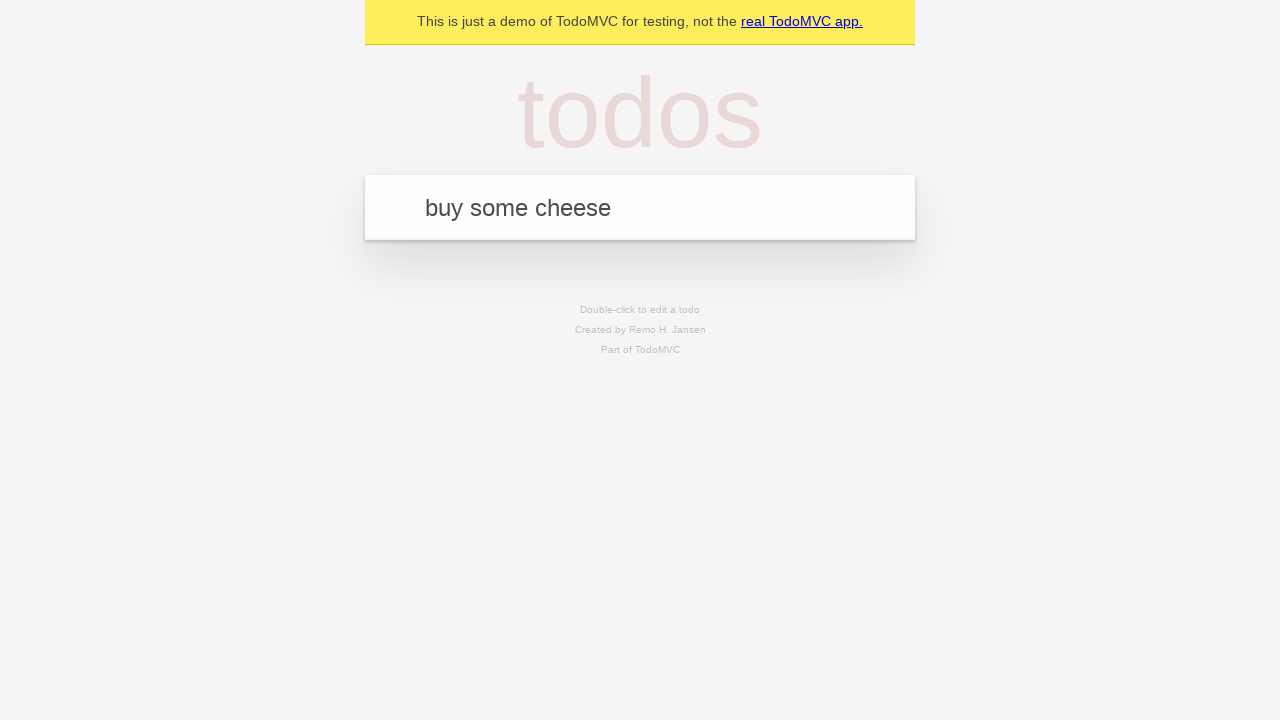

Pressed Enter to create first todo item on internal:attr=[placeholder="What needs to be done?"i]
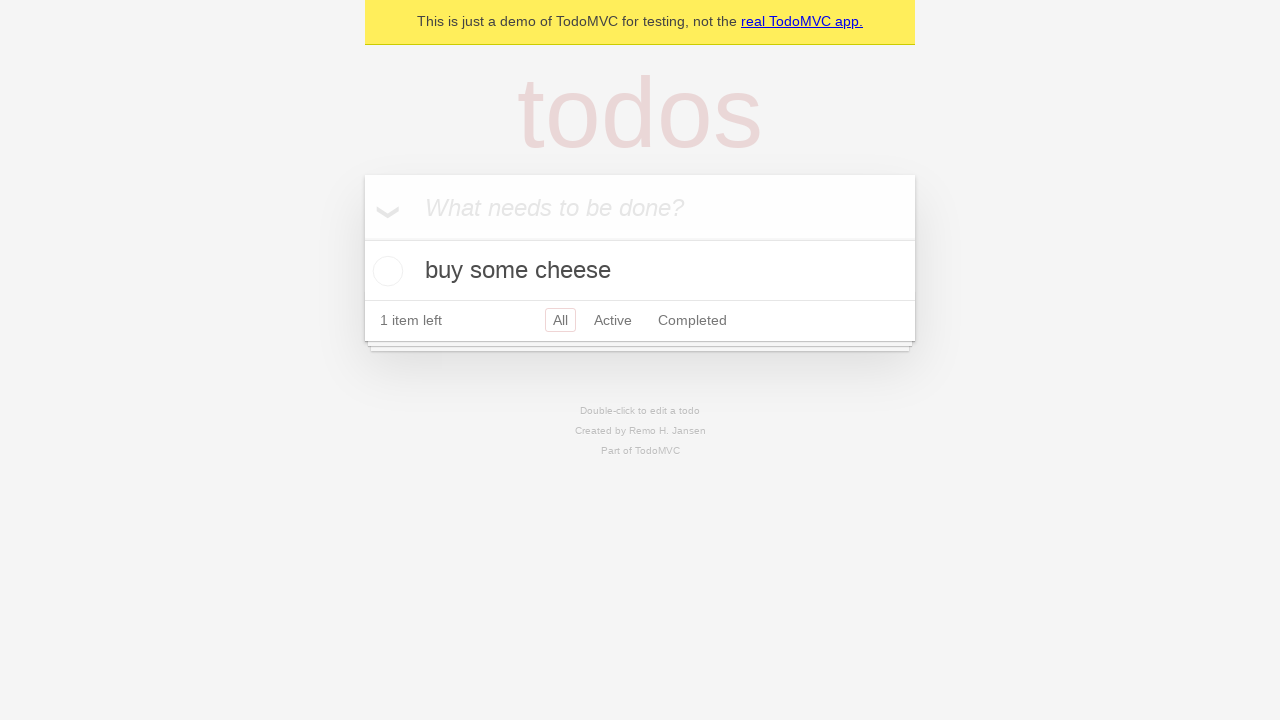

Filled todo input with 'feed the cat' on internal:attr=[placeholder="What needs to be done?"i]
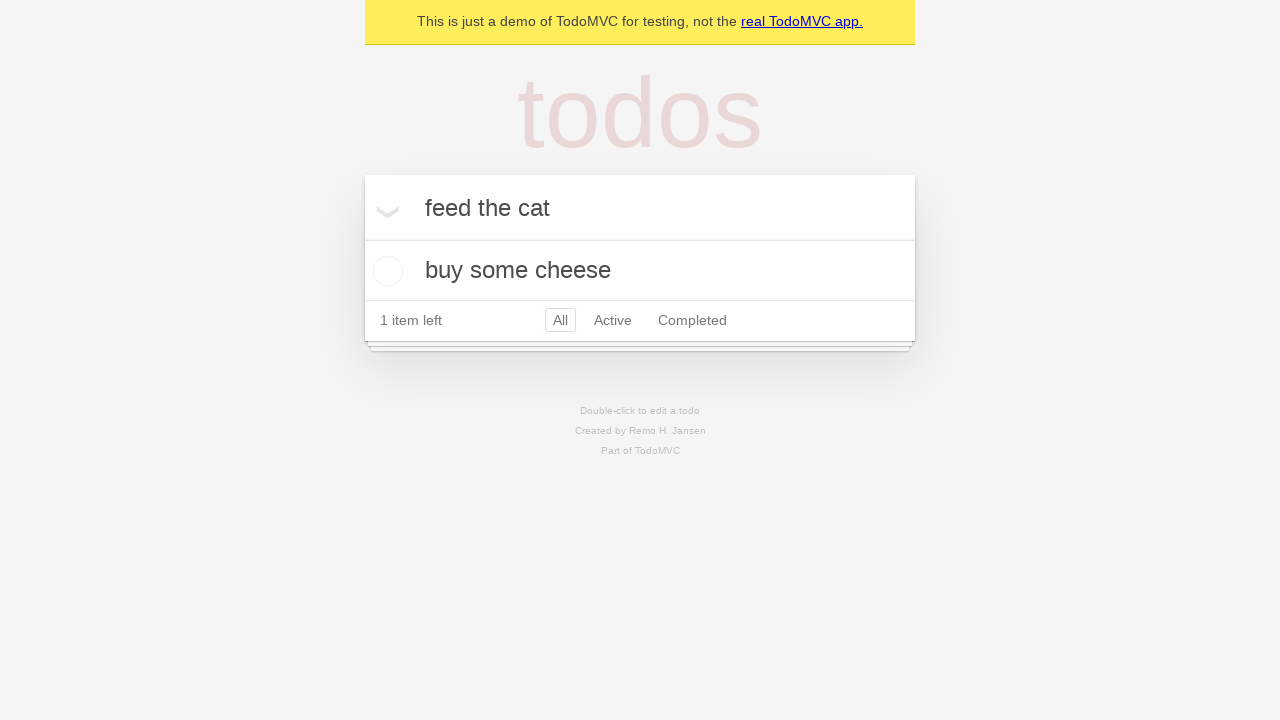

Pressed Enter to create second todo item on internal:attr=[placeholder="What needs to be done?"i]
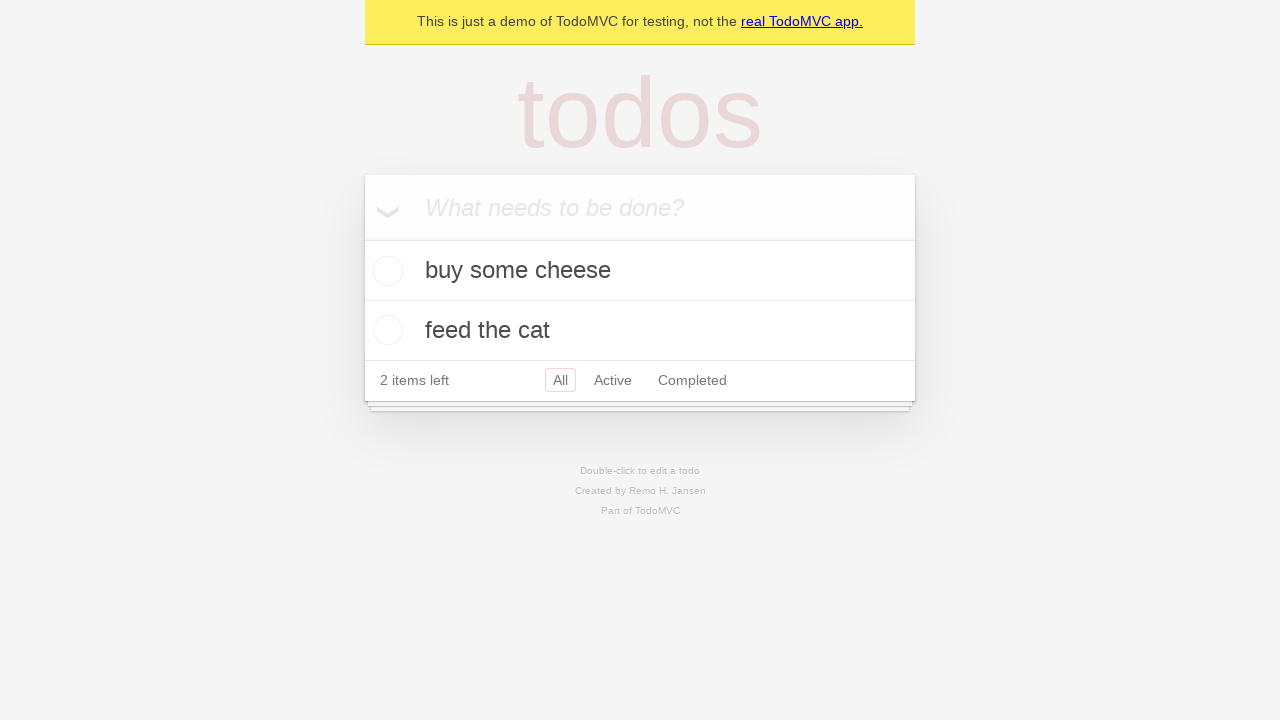

Filled todo input with 'book a doctors appointment' on internal:attr=[placeholder="What needs to be done?"i]
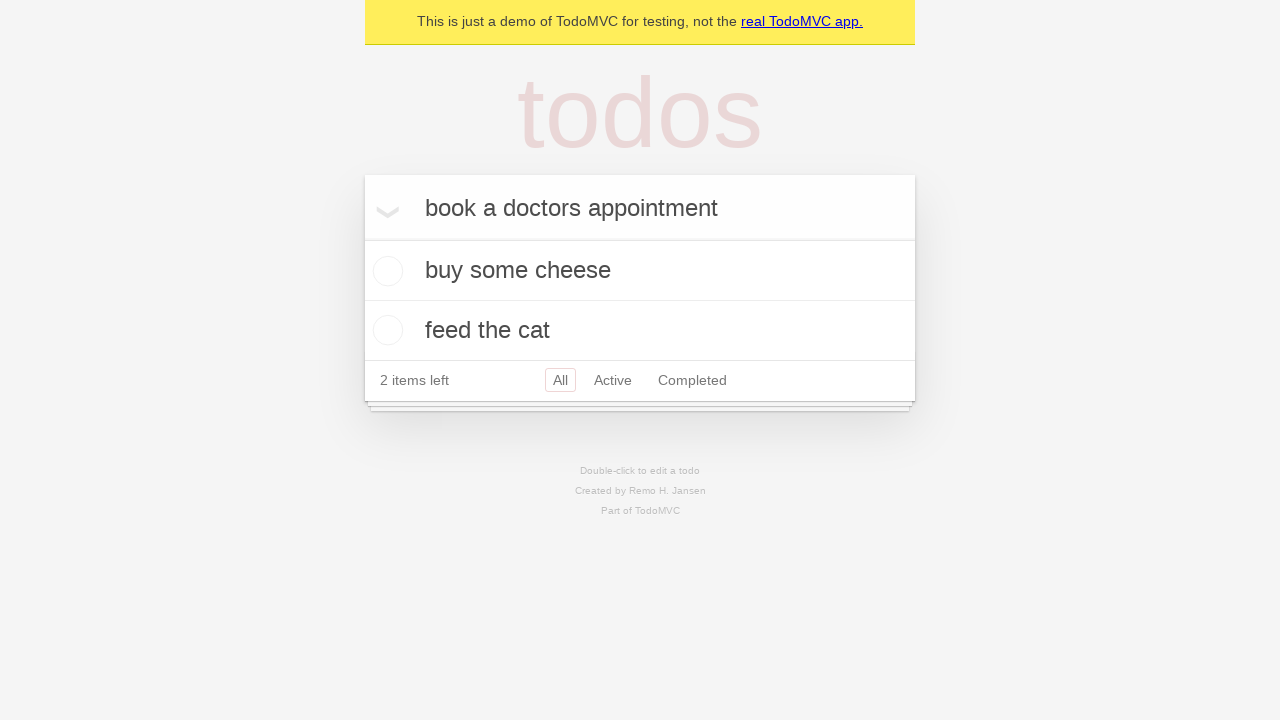

Pressed Enter to create third todo item on internal:attr=[placeholder="What needs to be done?"i]
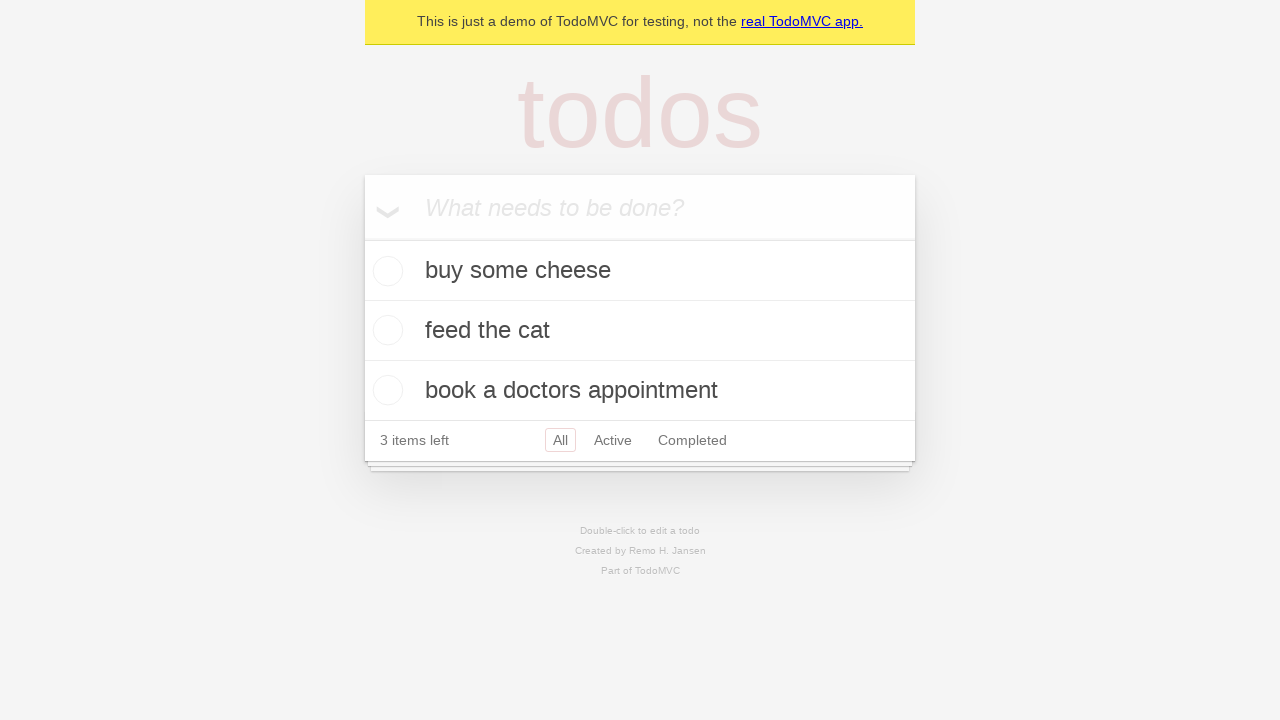

Double-clicked second todo item to enter edit mode at (640, 331) on internal:testid=[data-testid="todo-item"s] >> nth=1
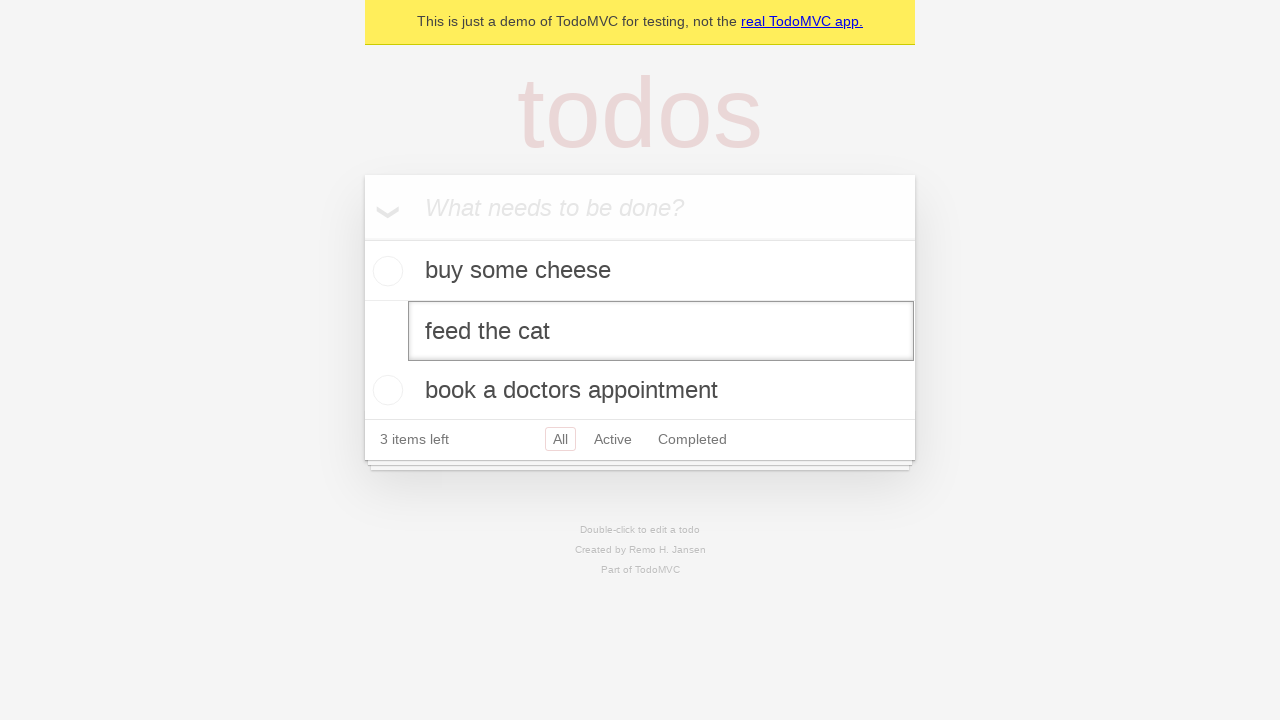

Cleared text in edit field by filling with empty string on internal:testid=[data-testid="todo-item"s] >> nth=1 >> internal:role=textbox[nam
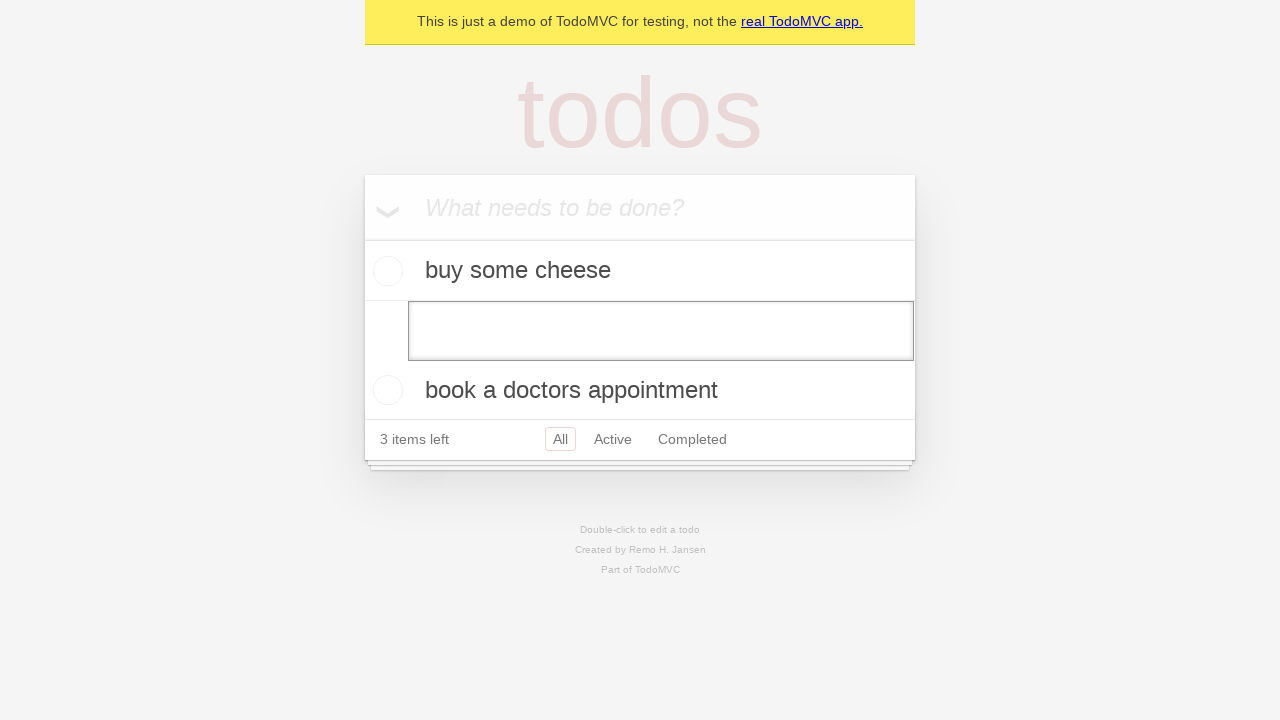

Pressed Enter to submit empty text, which should remove the todo item on internal:testid=[data-testid="todo-item"s] >> nth=1 >> internal:role=textbox[nam
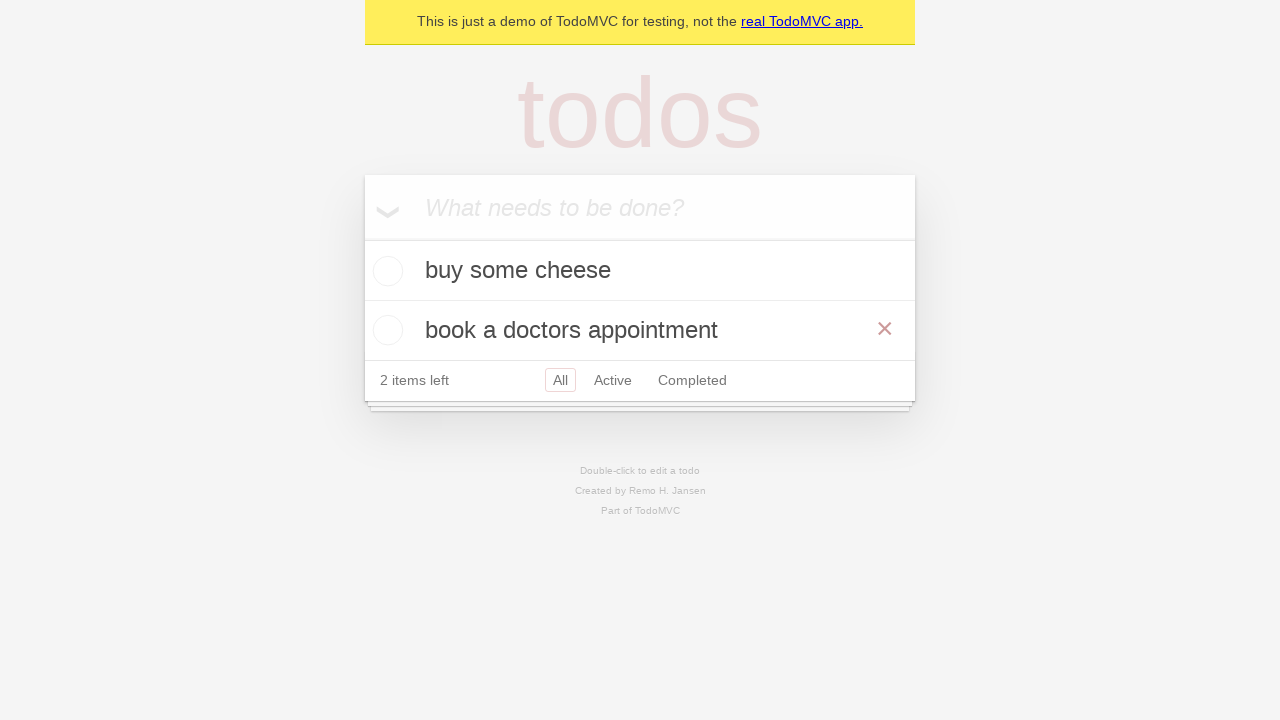

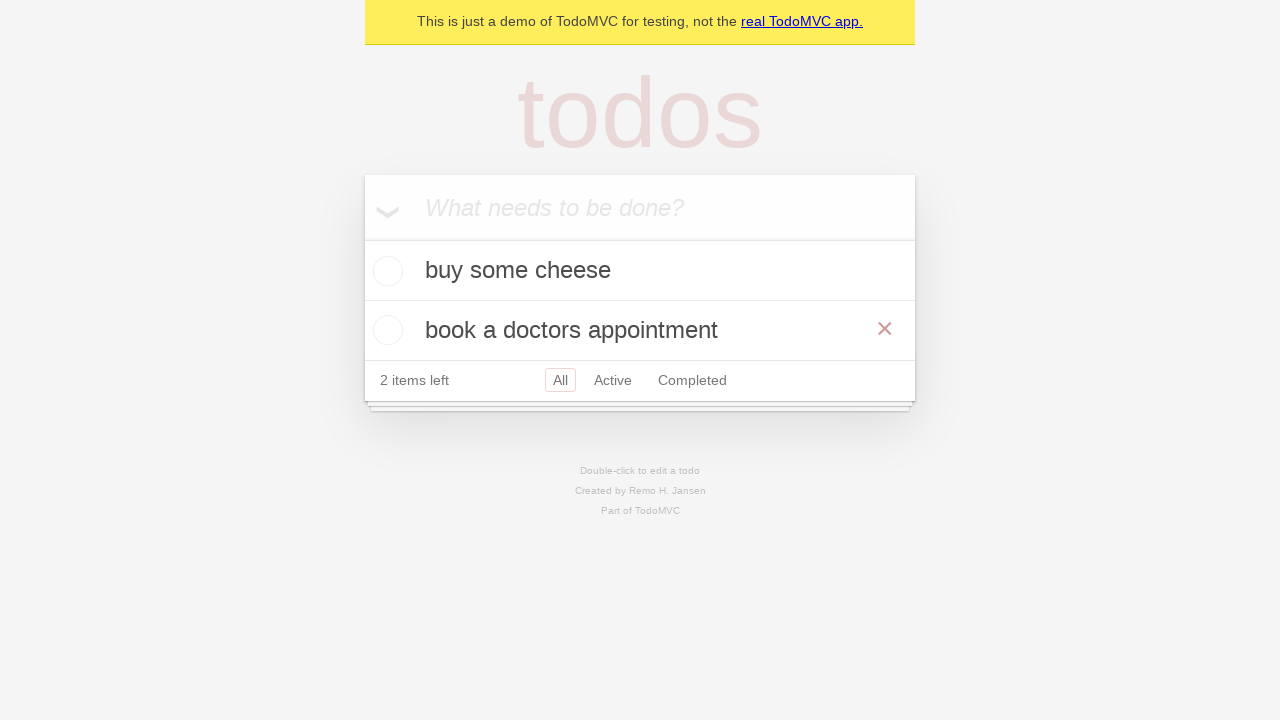